Verifies that the stock search dropdown is editable by typing a stock name

Starting URL: https://www.tickertape.in/

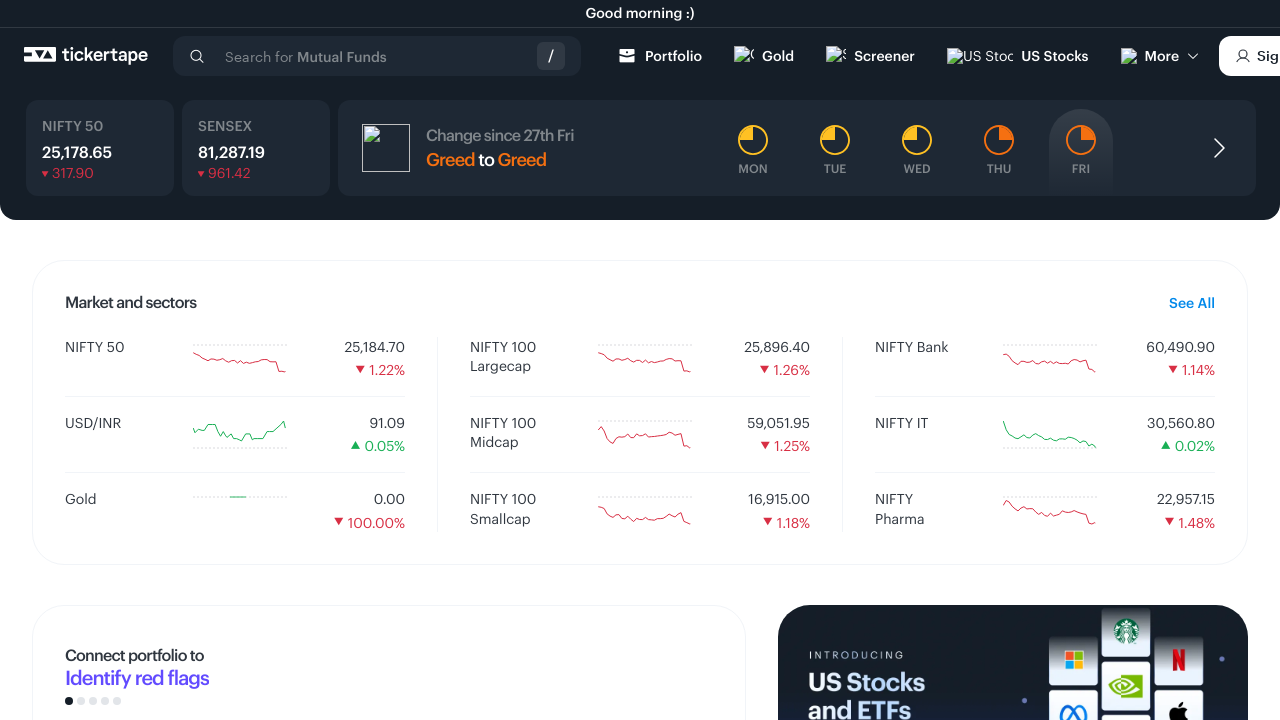

No initial popup found to close on //i[contains(@class, 'icon-Close')]
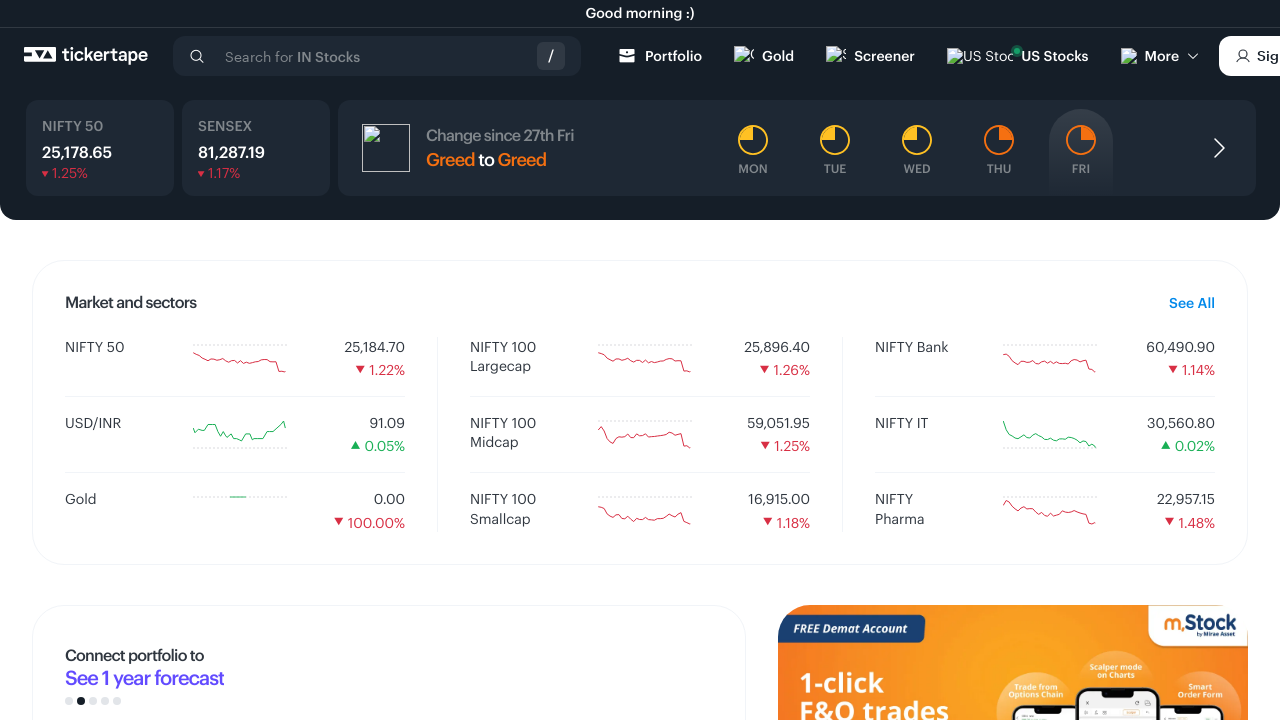

Typed 'Infosys' into stock search input field on input#search-stock-input
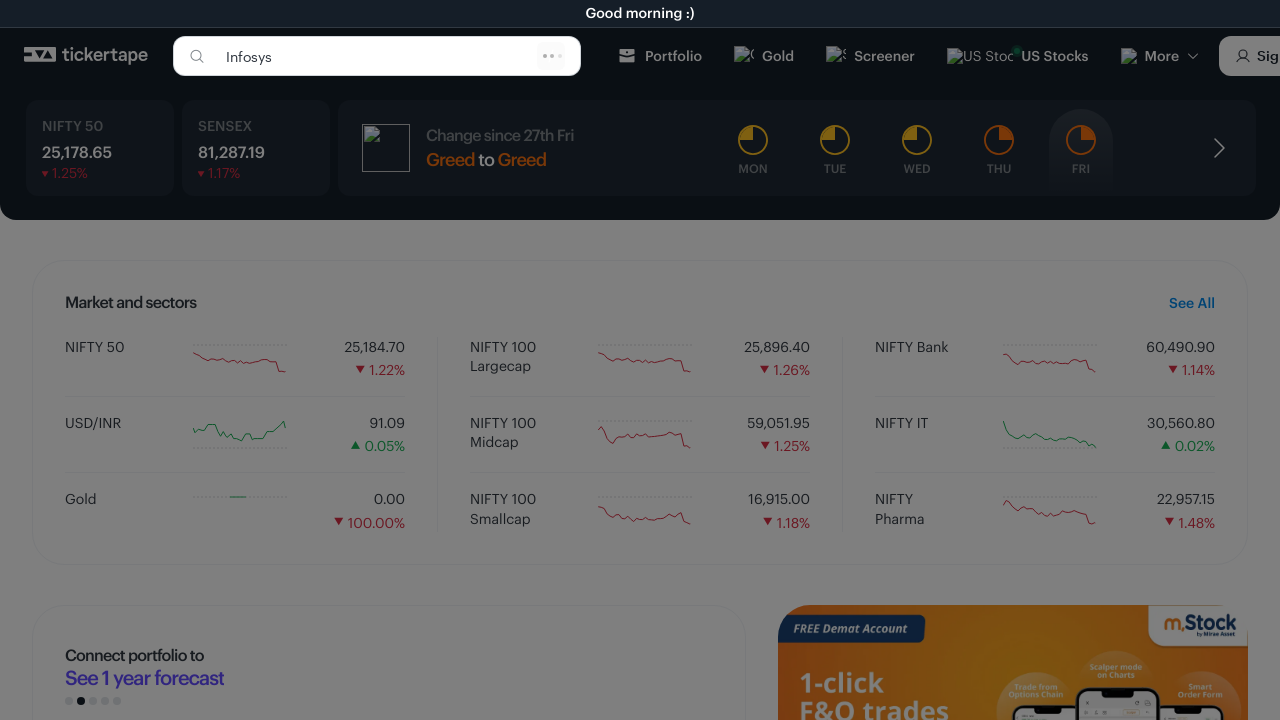

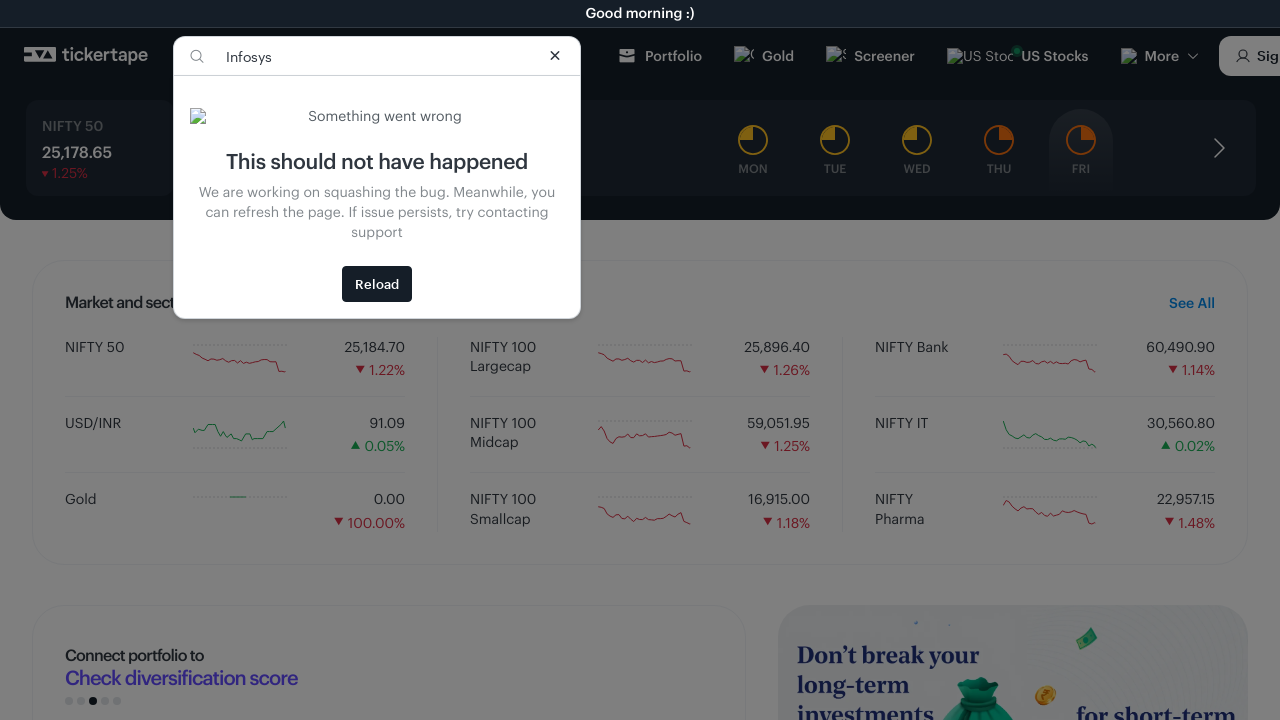